Tests static dropdown functionality by selecting an option from a currency dropdown using index selection on a practice website

Starting URL: https://rahulshettyacademy.com/dropdownsPractise/

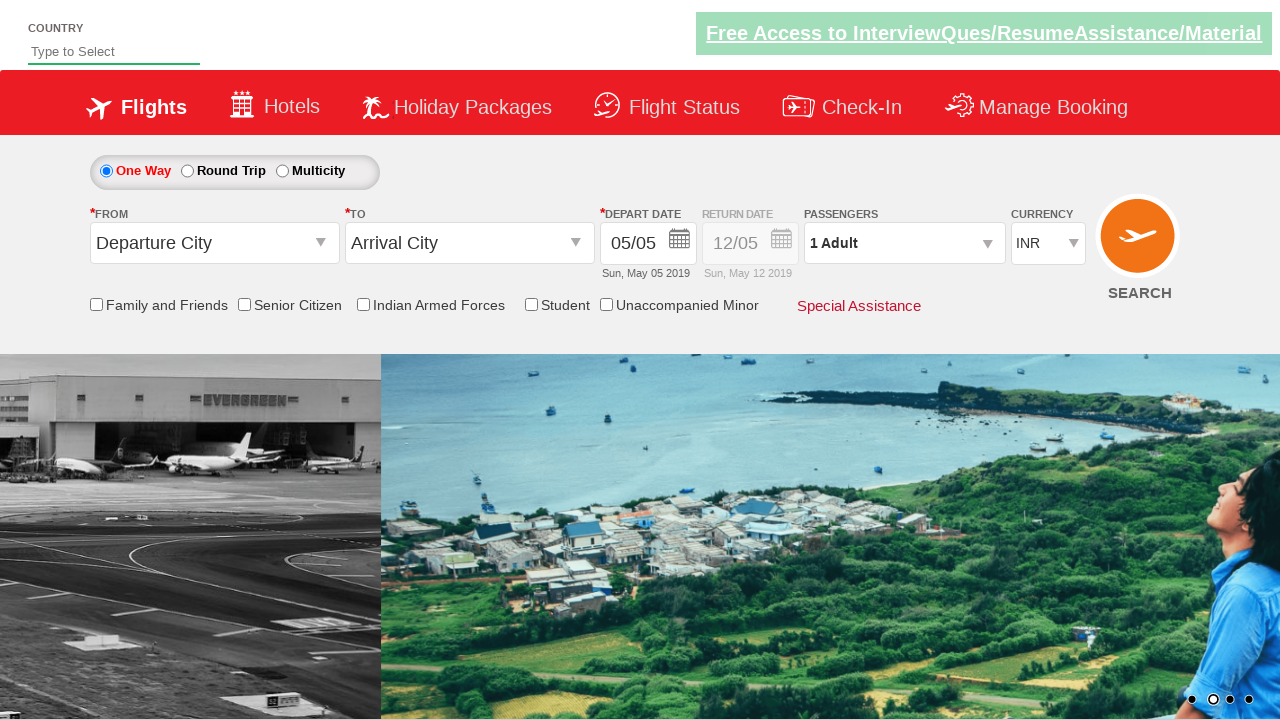

Waited for currency dropdown to be visible
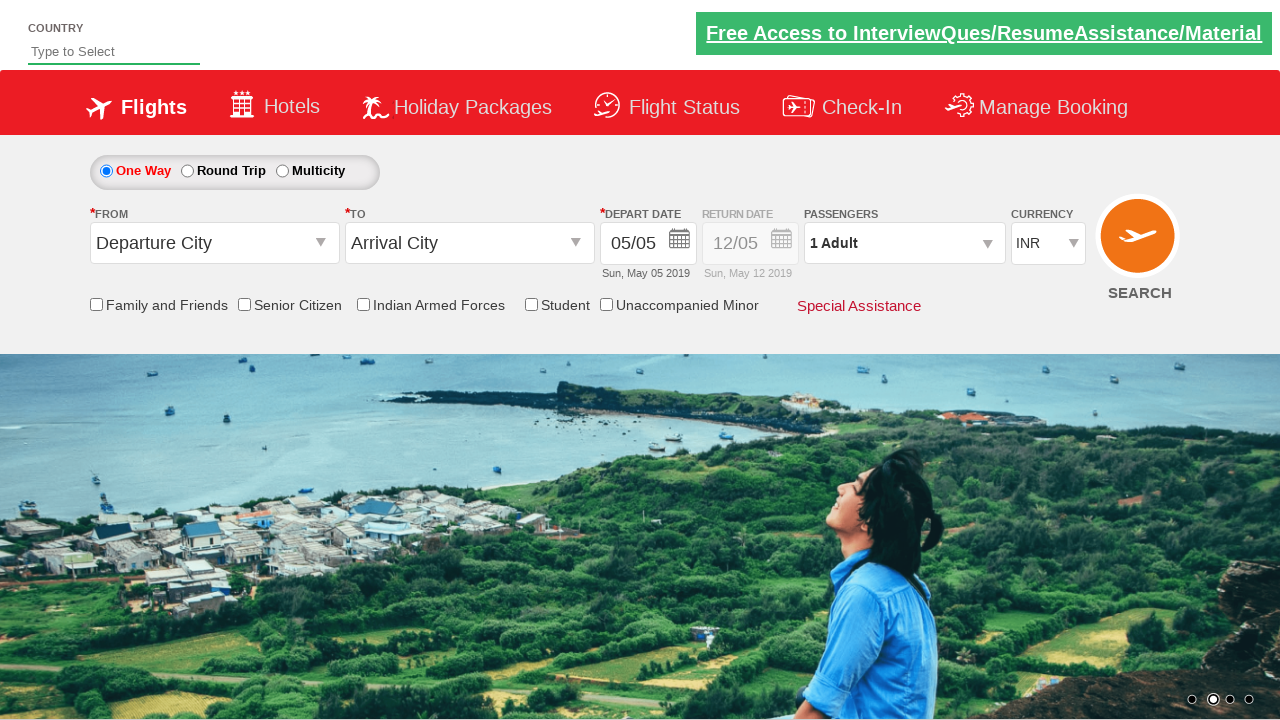

Selected 4th currency option (index 3) from dropdown on #ctl00_mainContent_DropDownListCurrency
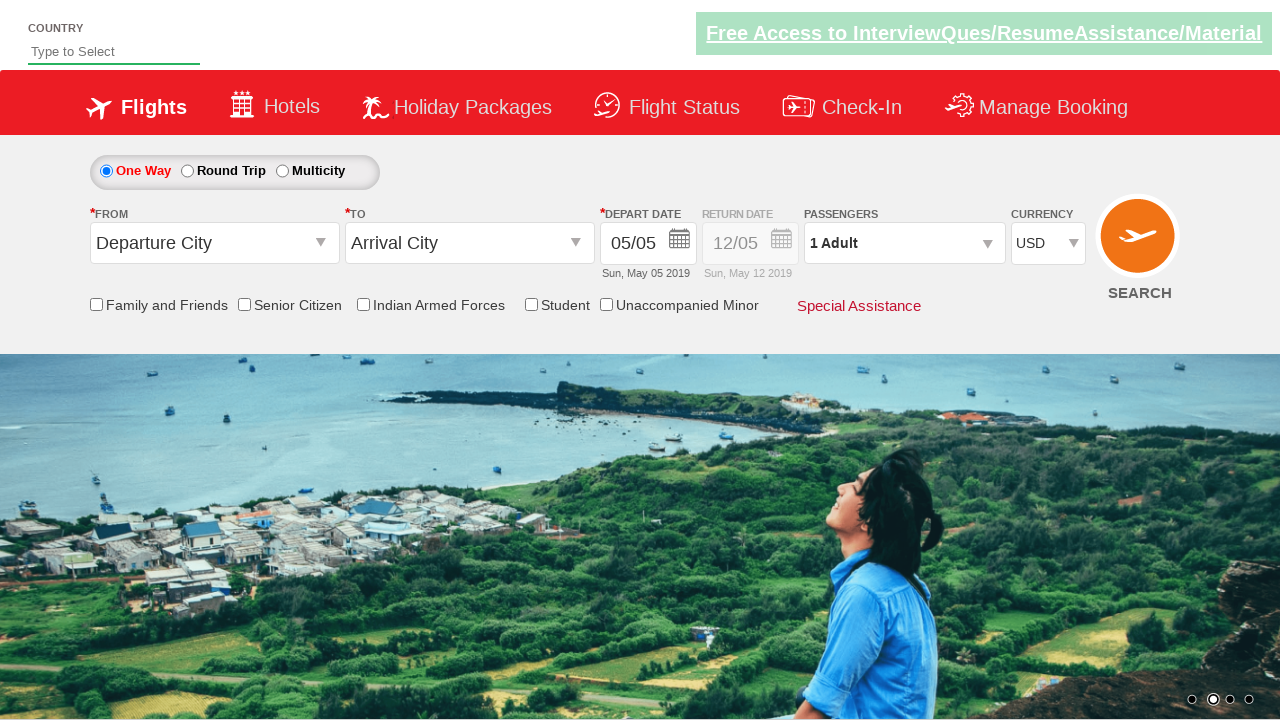

Waited 500ms for dropdown selection to complete
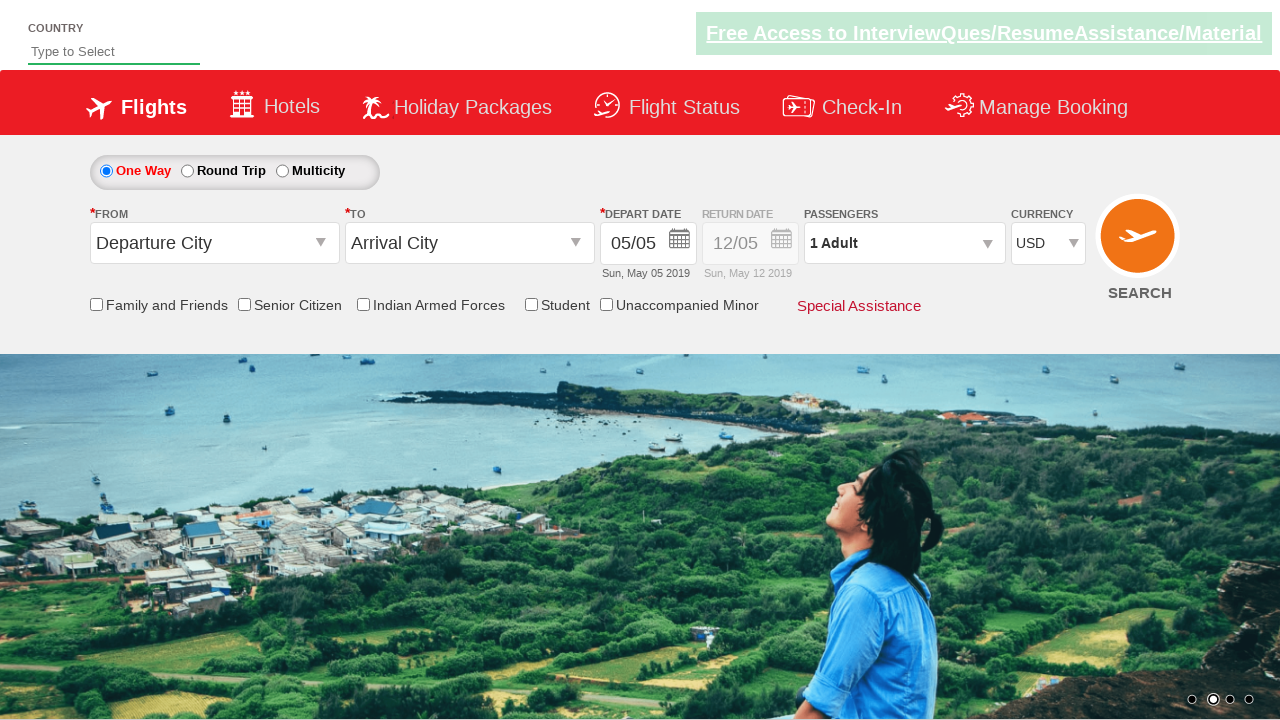

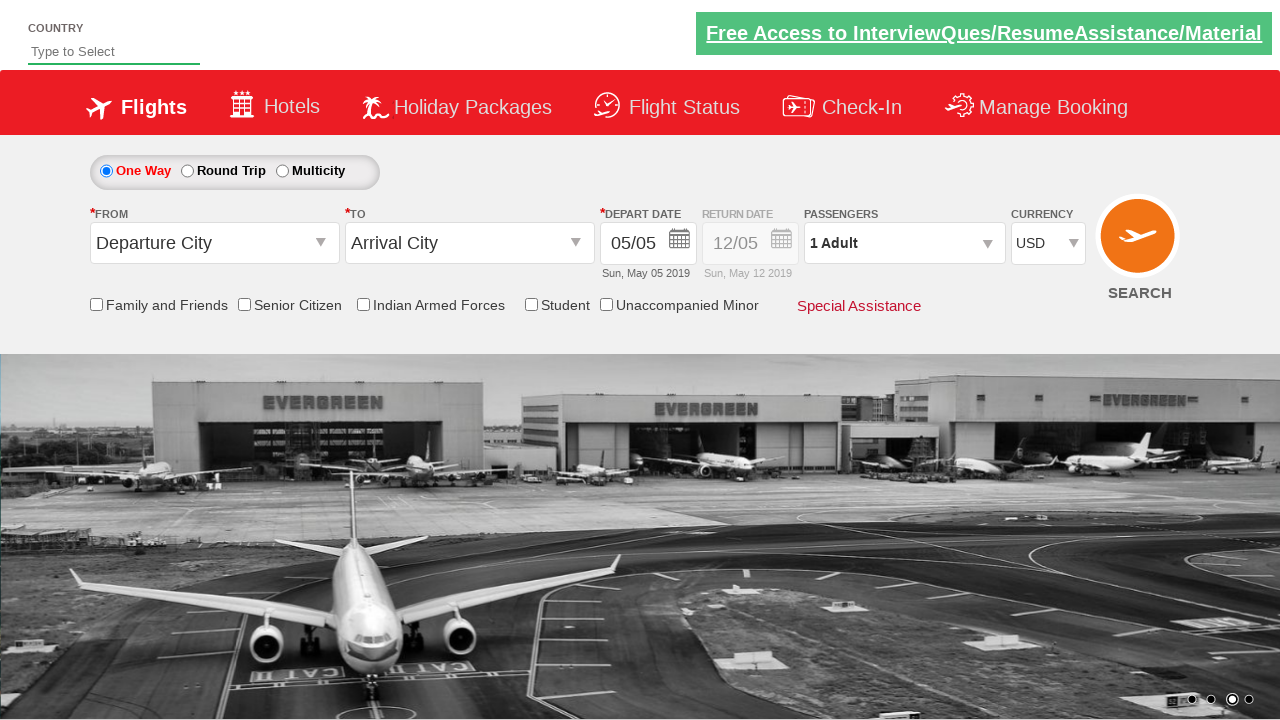